Tests CSV export/import functionality by downloading a student data CSV, modifying it (removing class 10A3 and adding new student records), importing it back, and verifying the changes are reflected in the table.

Starting URL: https://material.playwrightvn.com/021-import-export.html

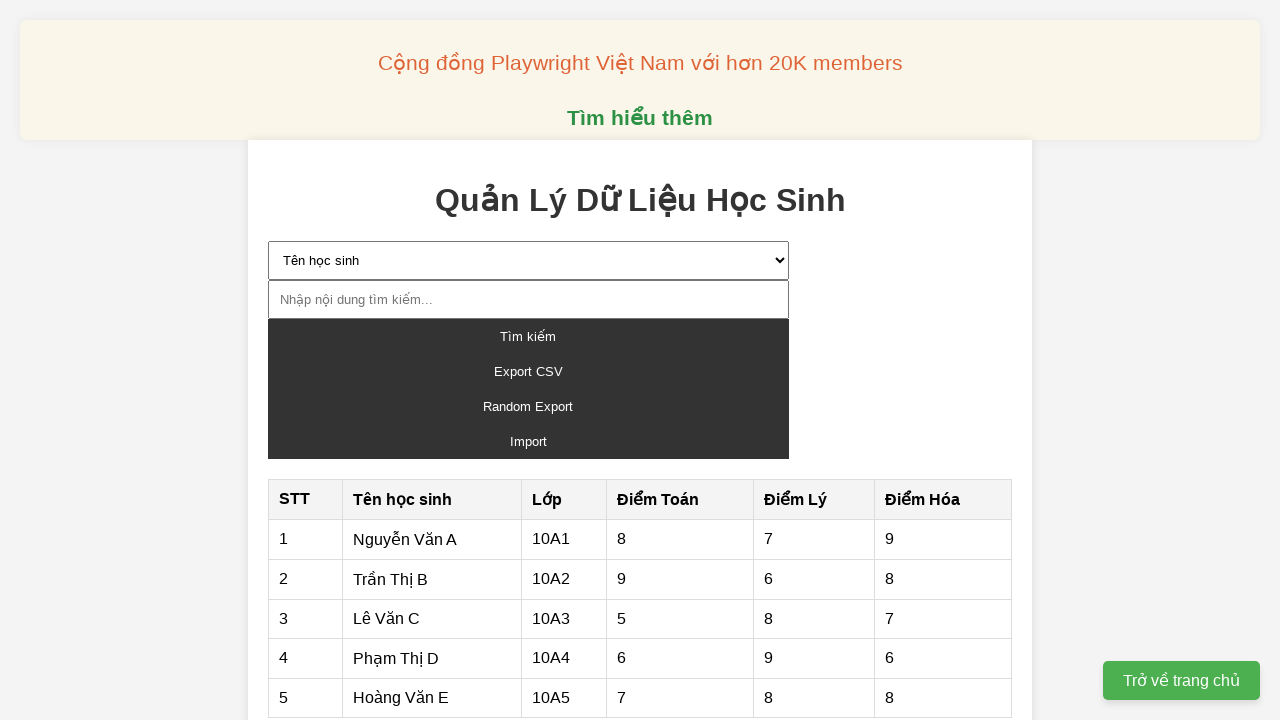

Clicked export button and initiated CSV download at (528, 371) on #exportButton
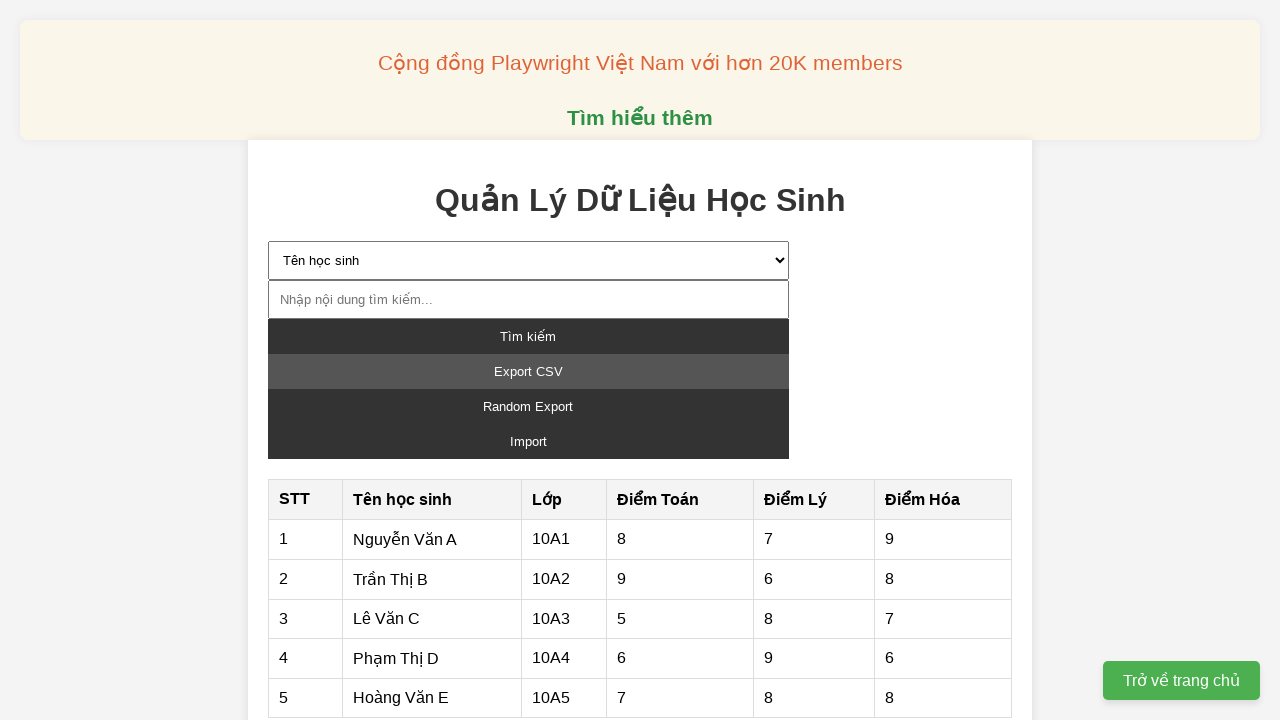

Saved downloaded CSV file to temporary directory
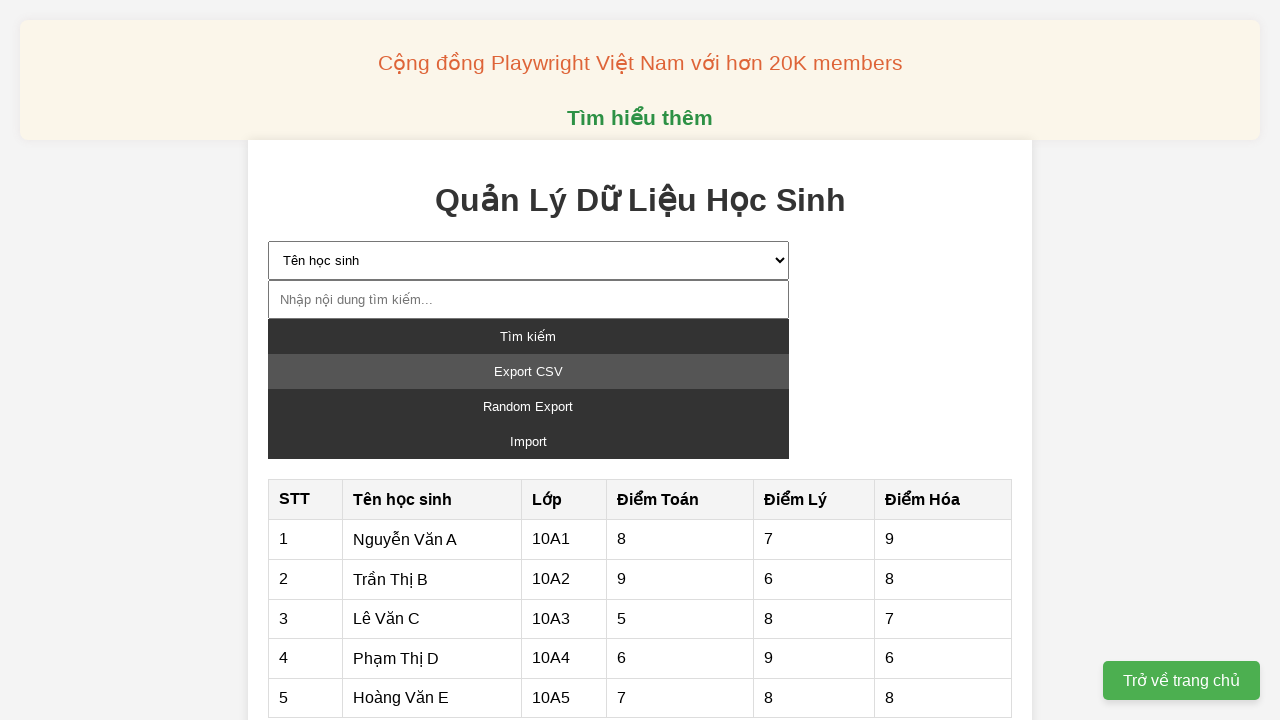

Parsed downloaded CSV file and mapped 5 student records
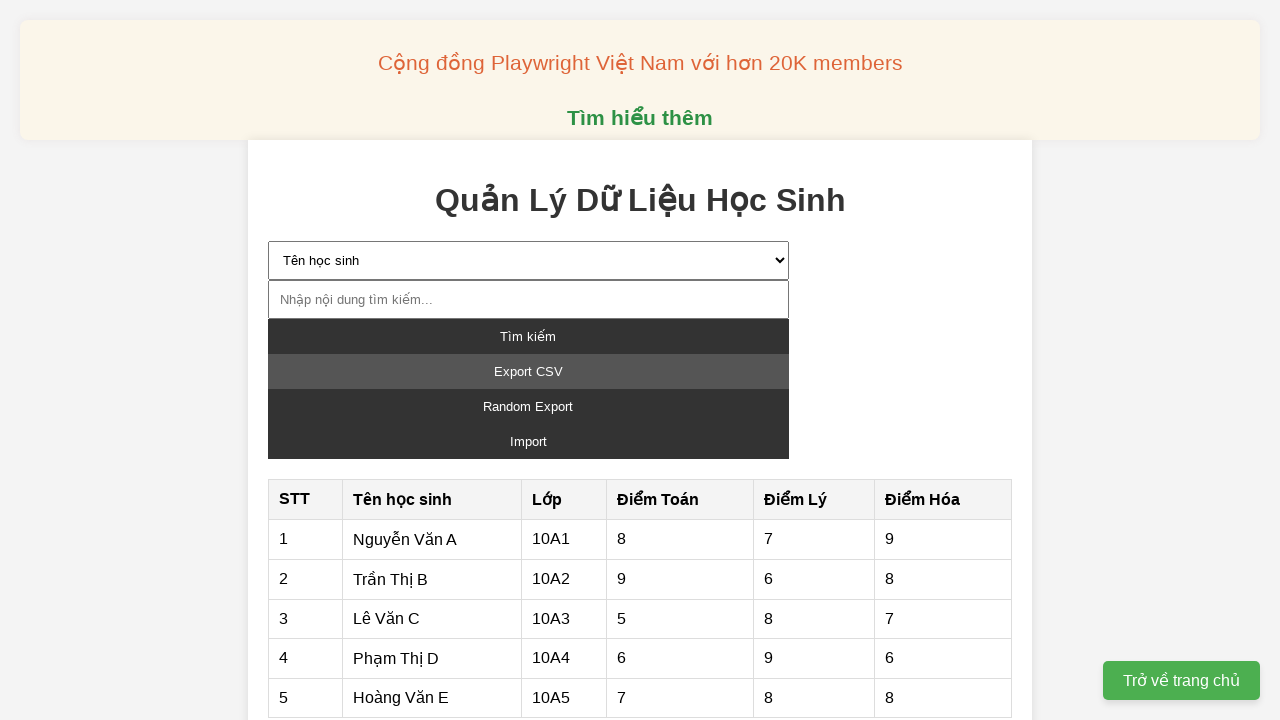

Filtered out class 10A3 records, 4 records remaining
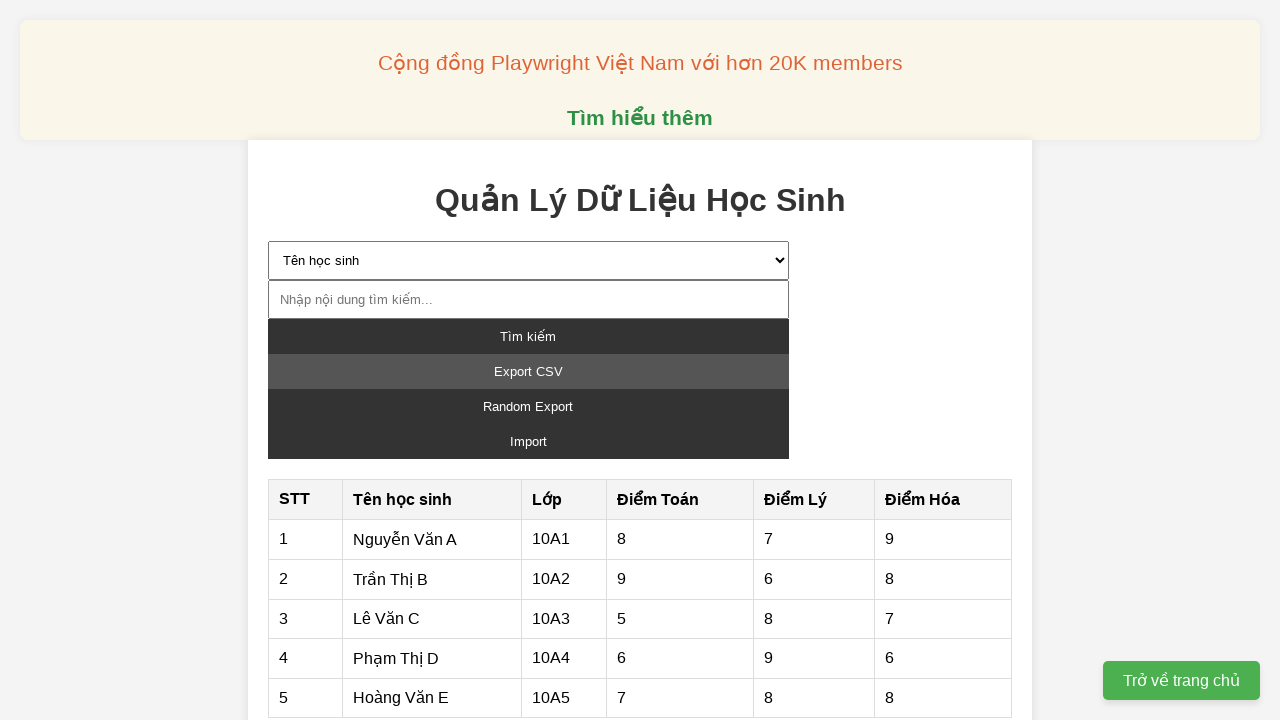

Added 2 new student records with auto-incremented IDs, total 6 records
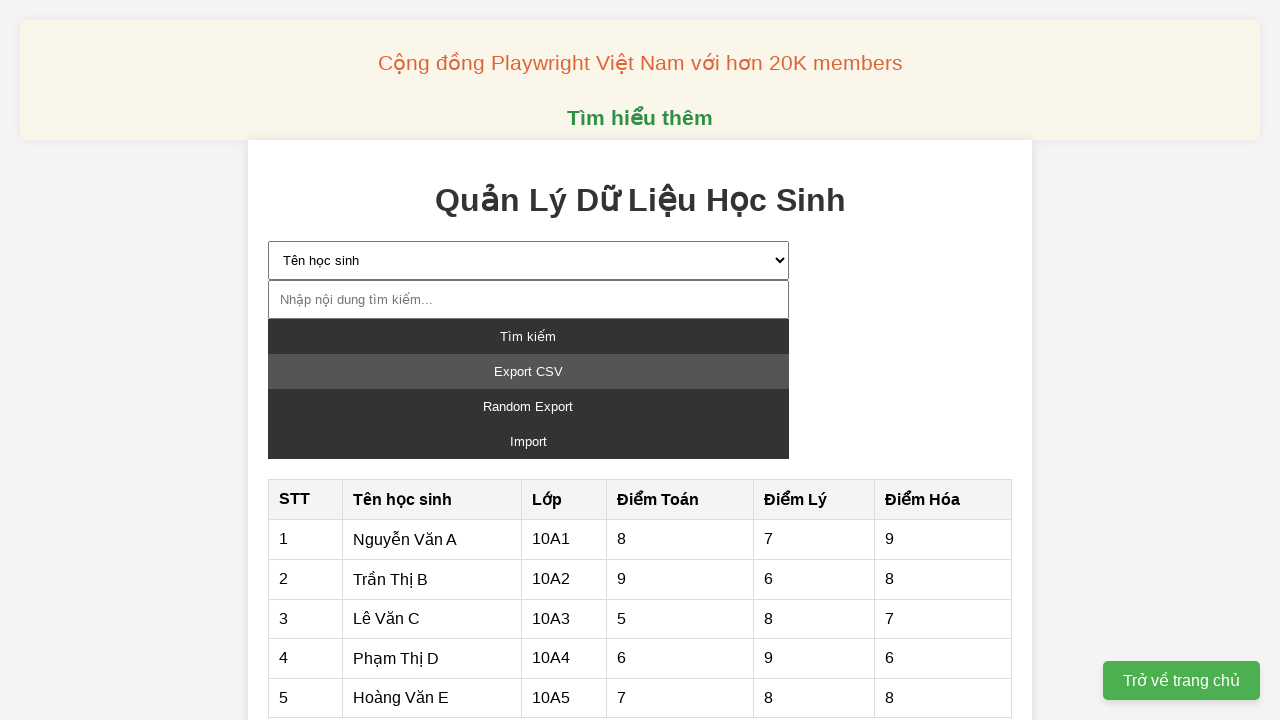

Created modified CSV file with removed class 10A3 and new student records
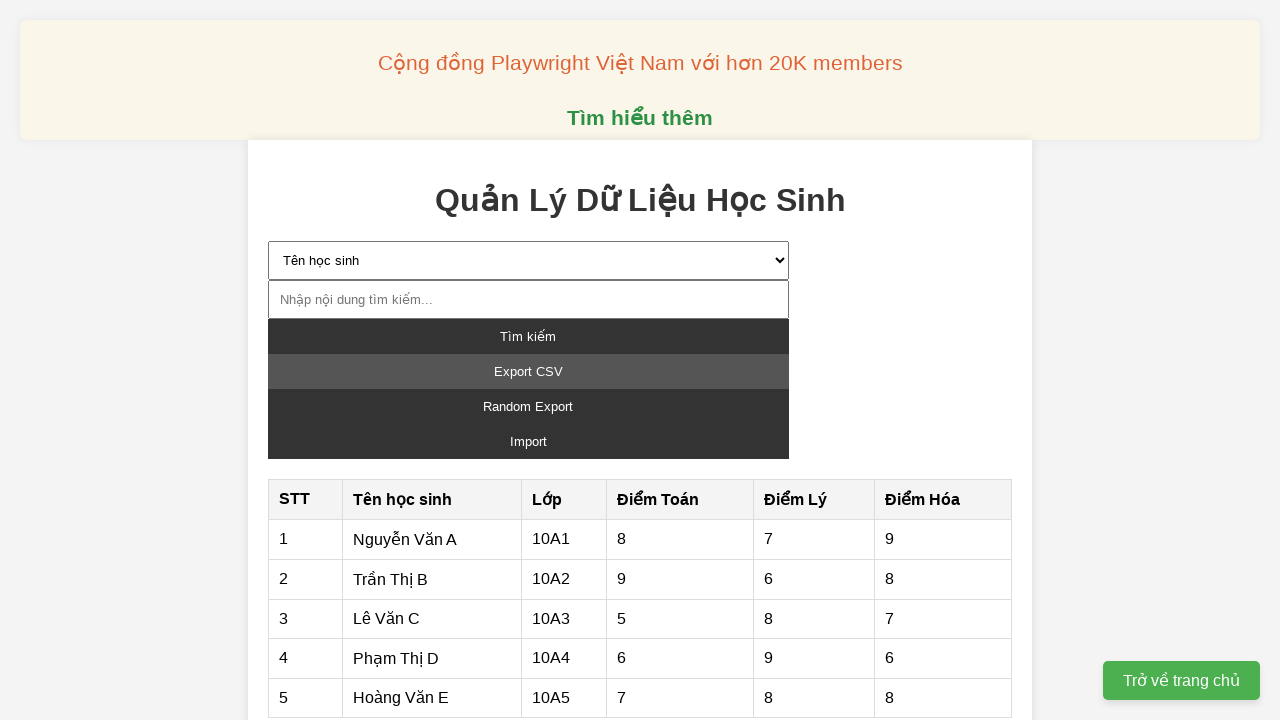

Clicked import button and selected modified CSV file for upload at (528, 441) on #importButton
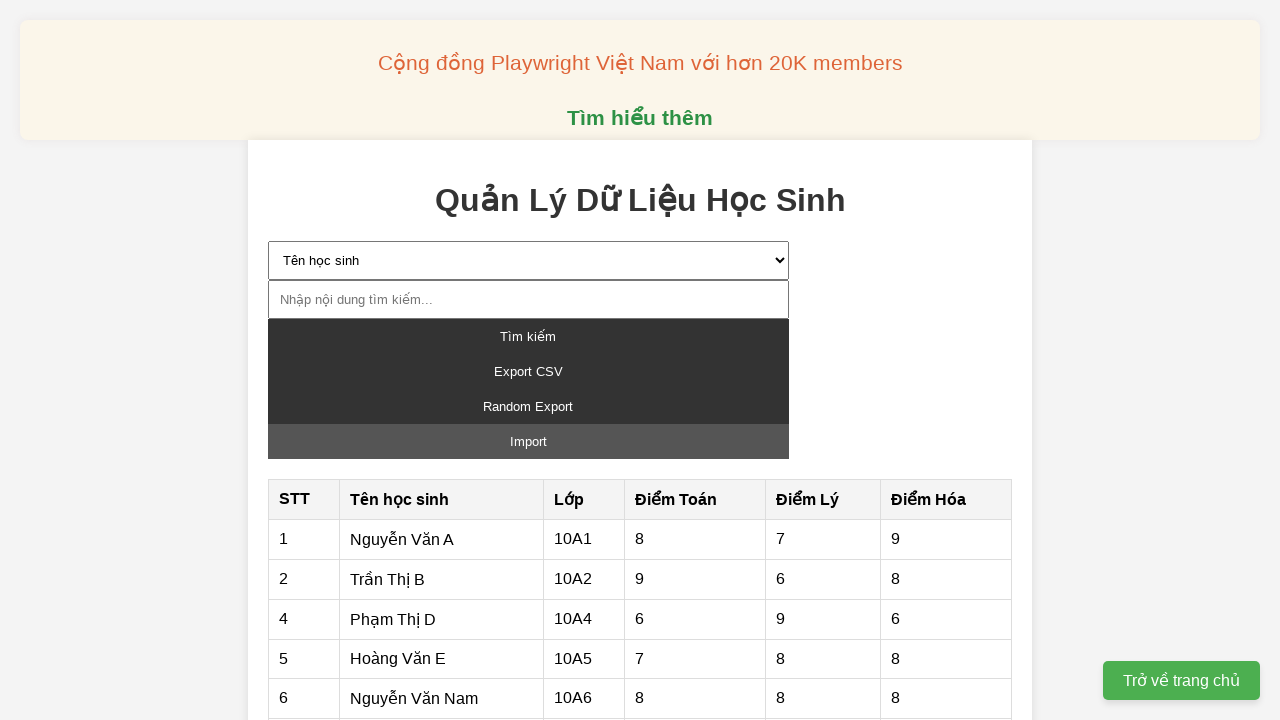

Waited for student table to update after import
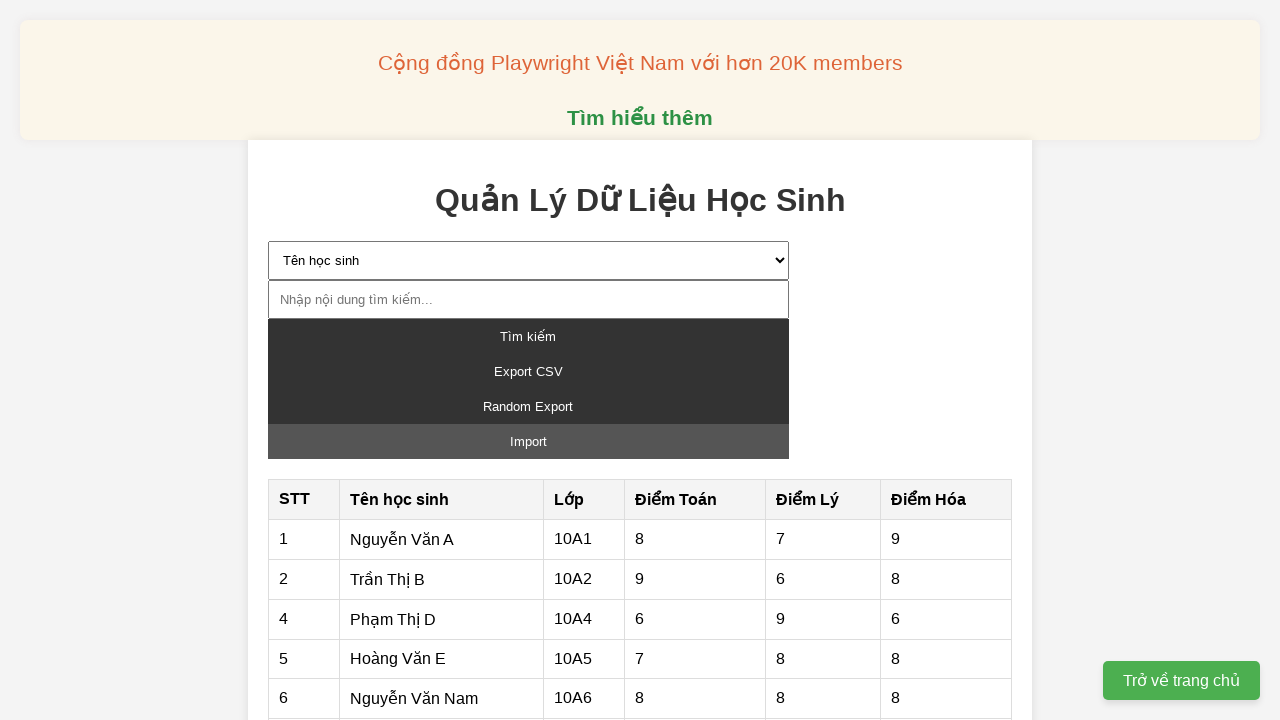

Verified that class 10A3 records were successfully removed from the table
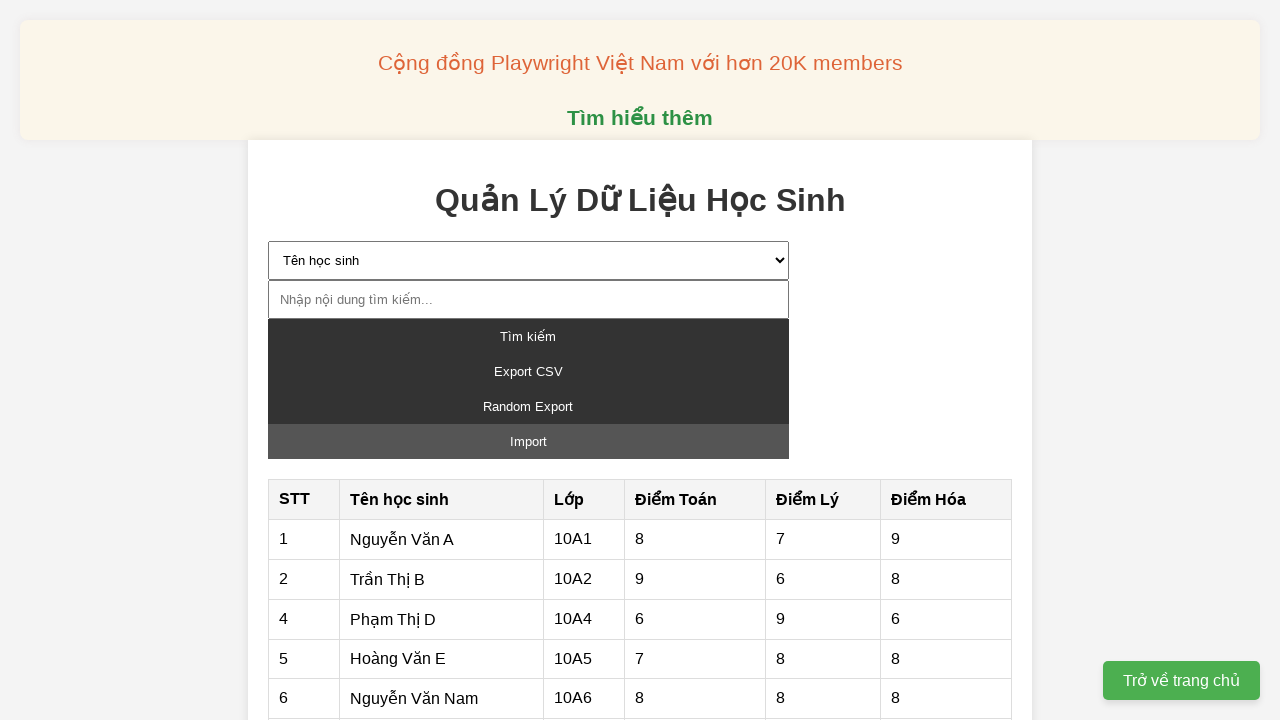

Verified that all 2 new student records were successfully added to the table
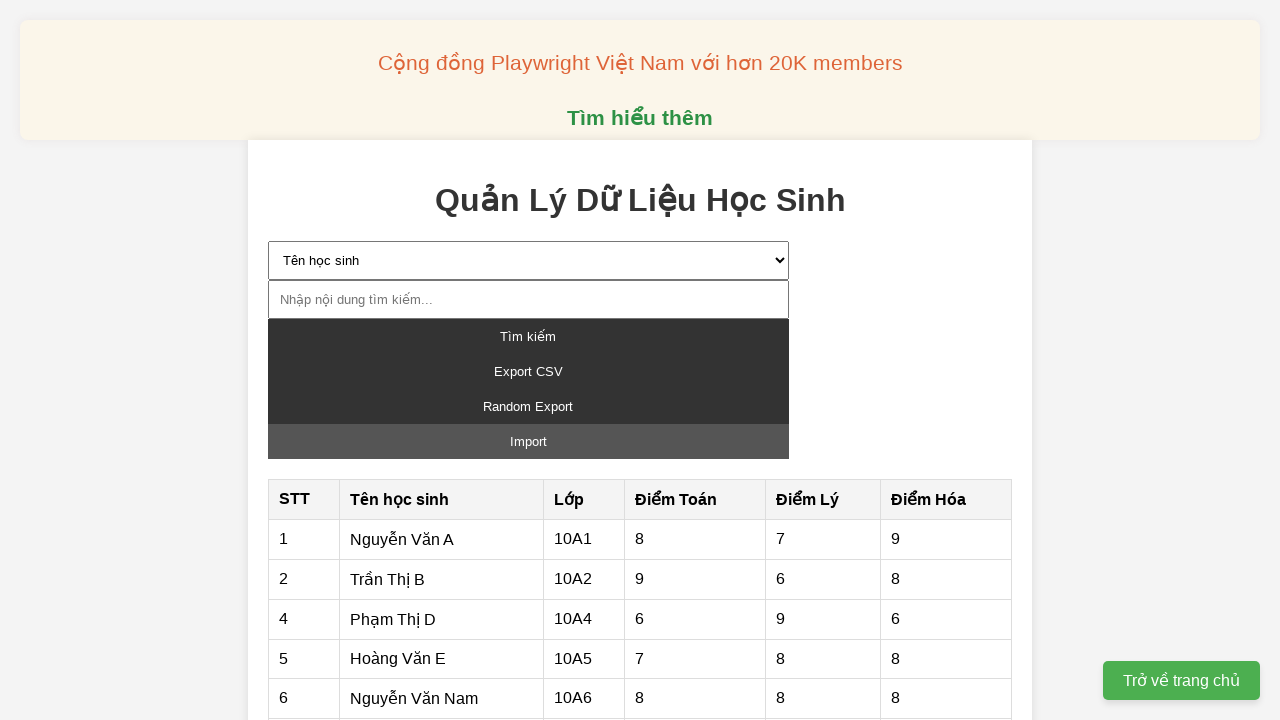

Cleaned up temporary files and deleted download
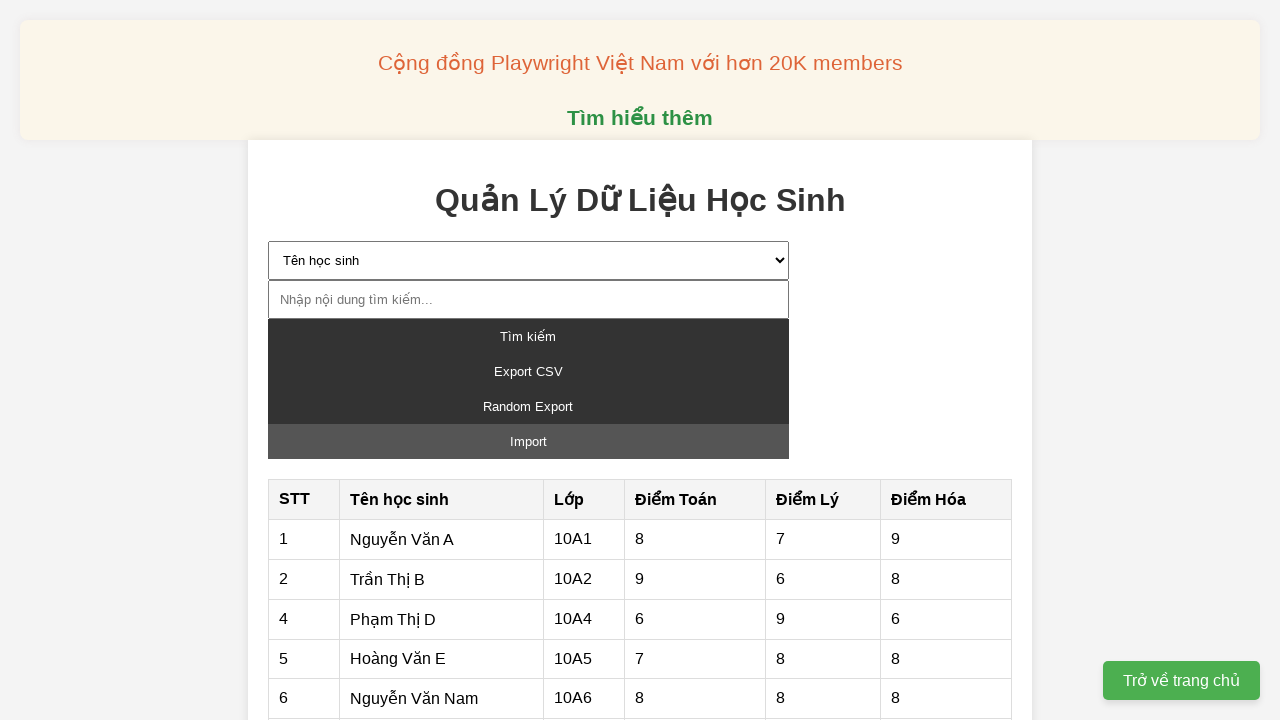

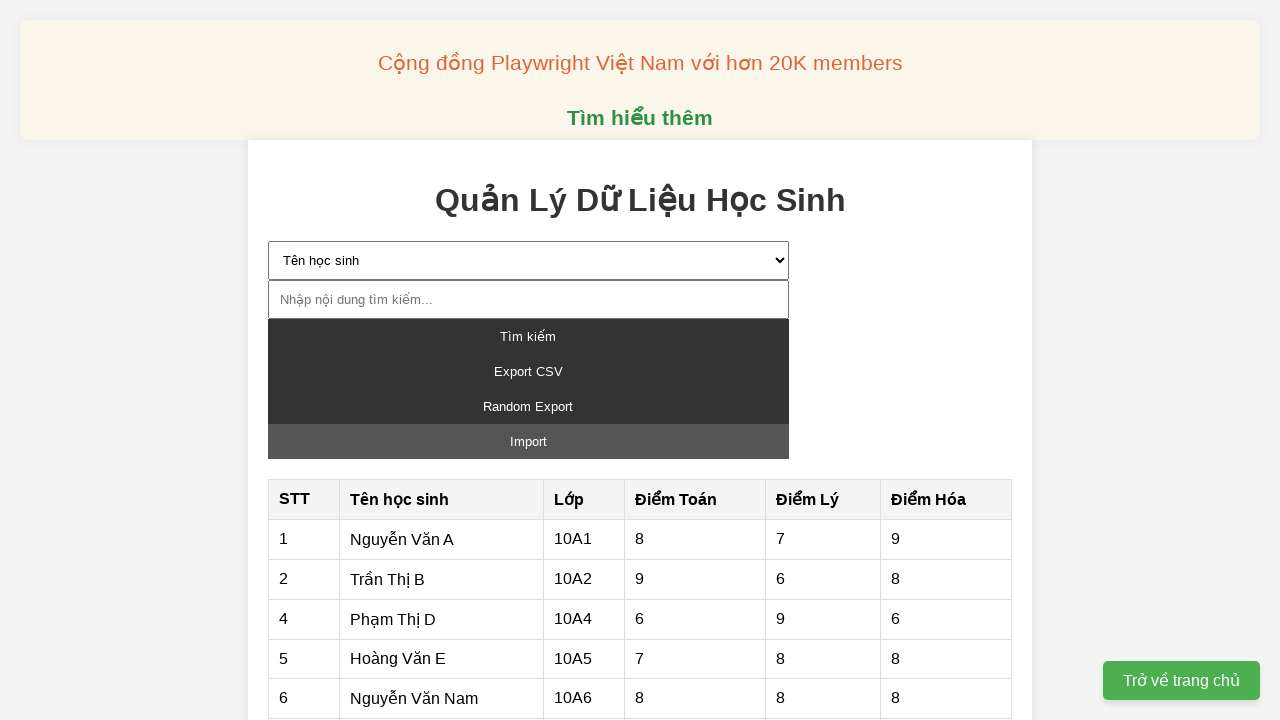